Navigates to Mahindra First Choice website and verifies that hyperlinks are present on the page by waiting for anchor elements to load.

Starting URL: https://www.mahindrafirstchoice.com

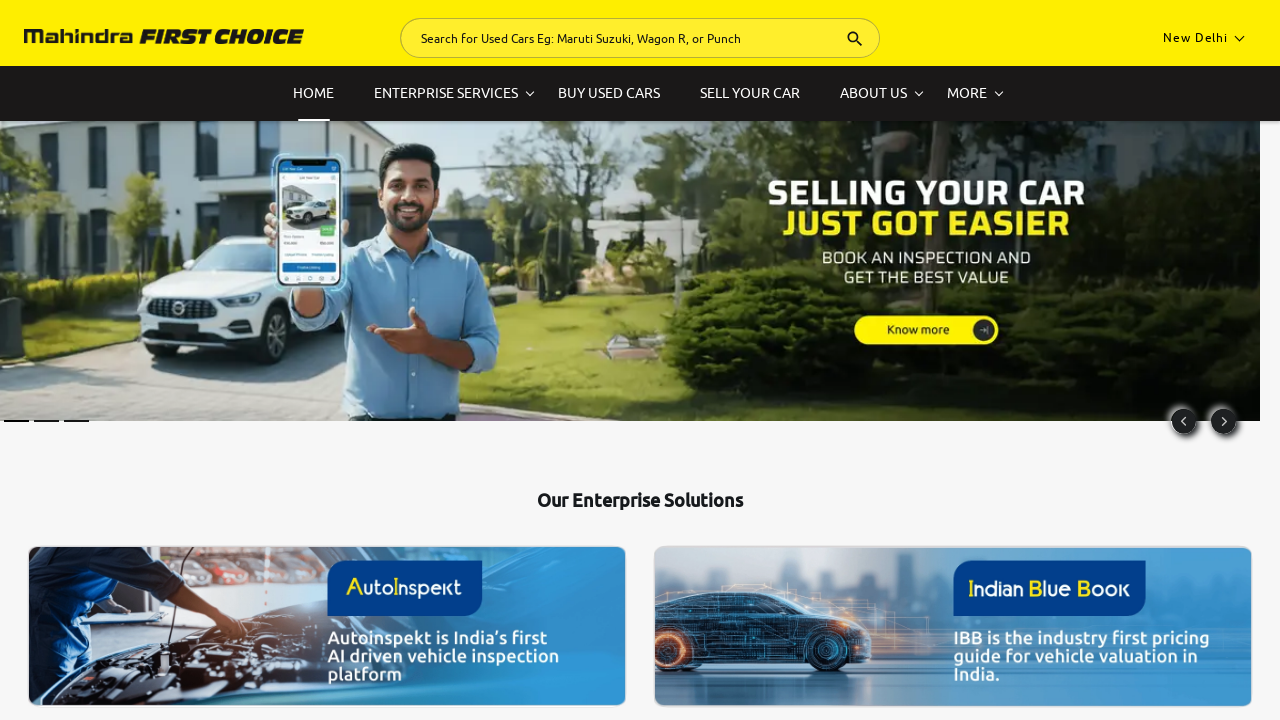

Navigated to Mahindra First Choice website
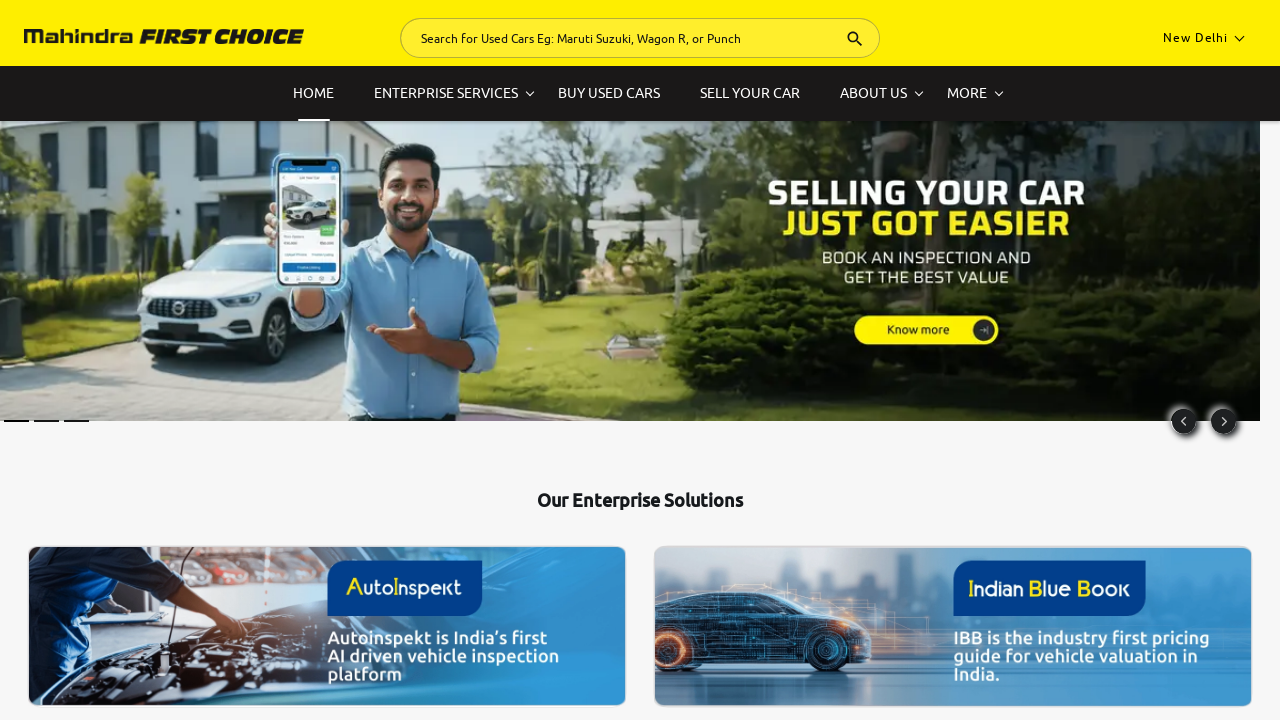

Waited for anchor elements with href attribute to load
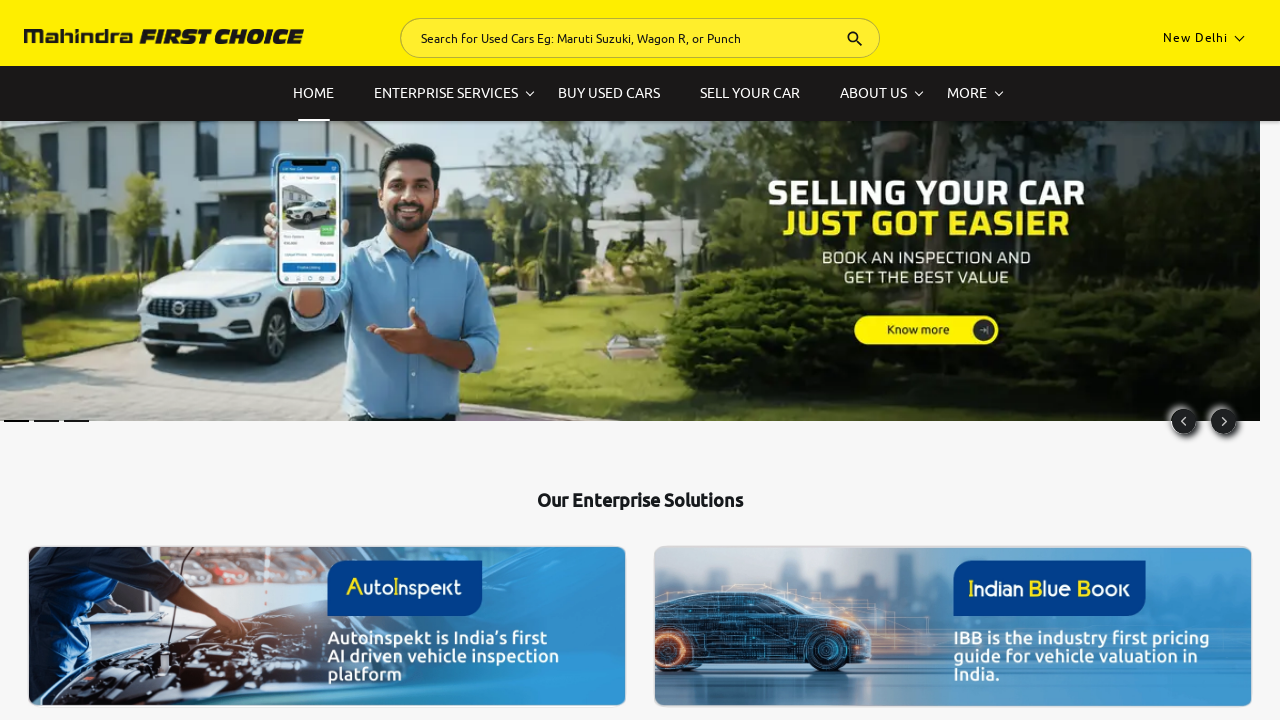

Retrieved all hyperlinks from page - found 51 links
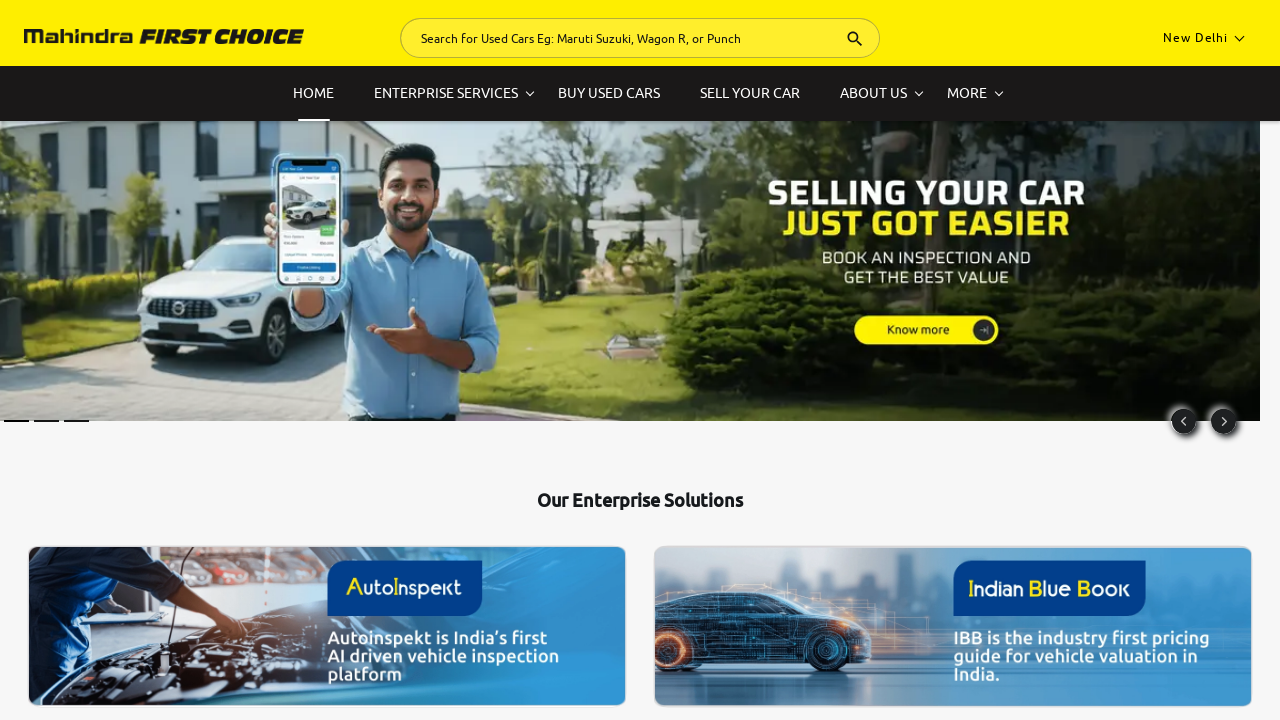

Verified that hyperlinks are present on the page
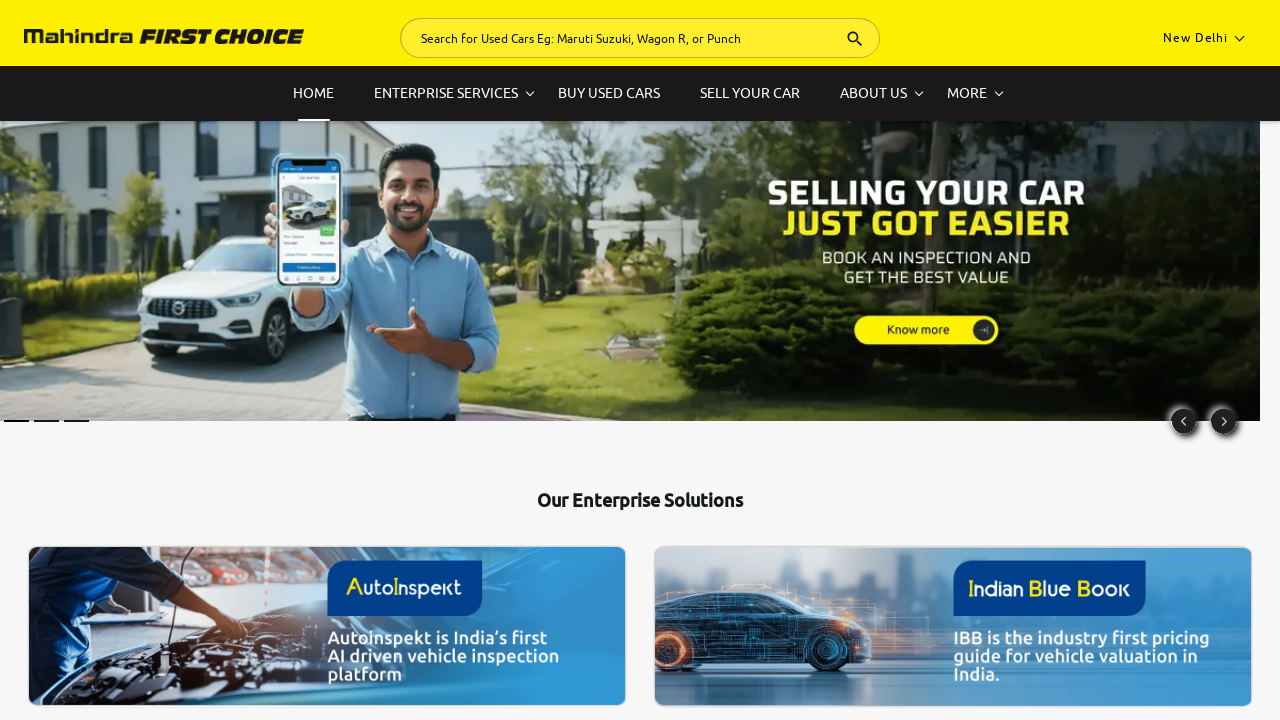

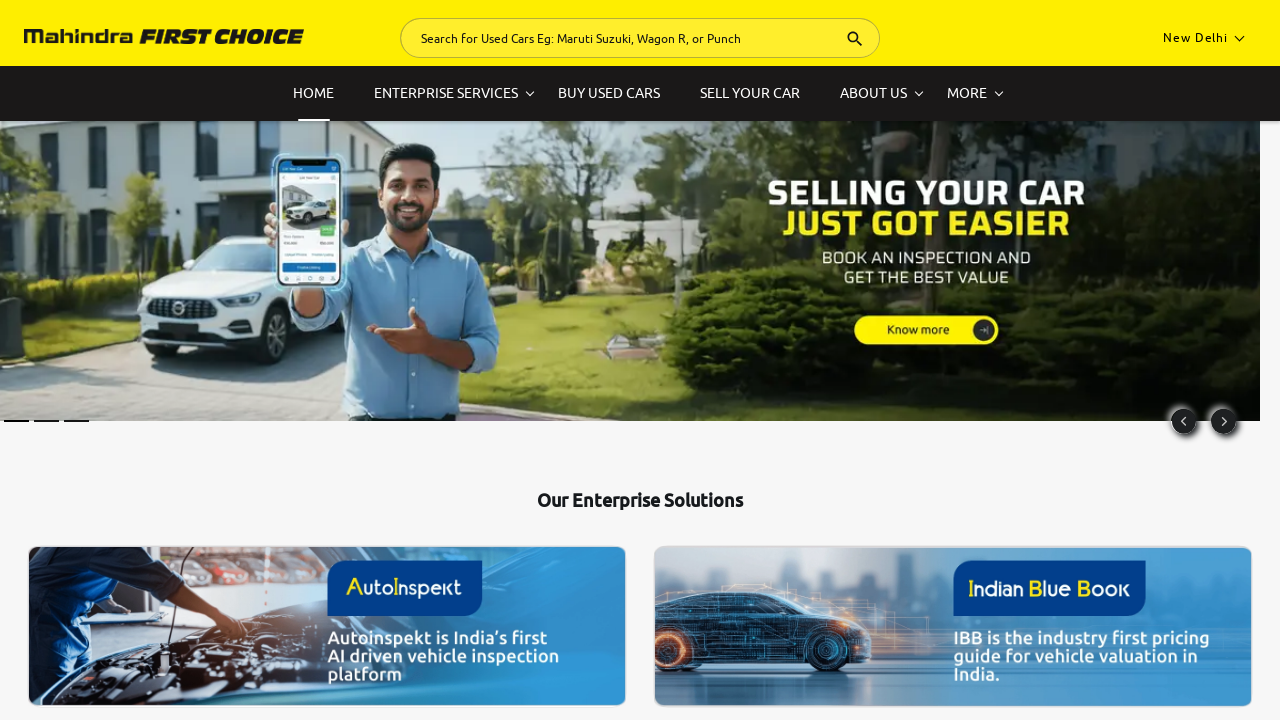